Tests radio button functionality by navigating to a form page and interacting with radio button groups to verify their presence and values

Starting URL: http://echoecho.com/htmlforms10.htm

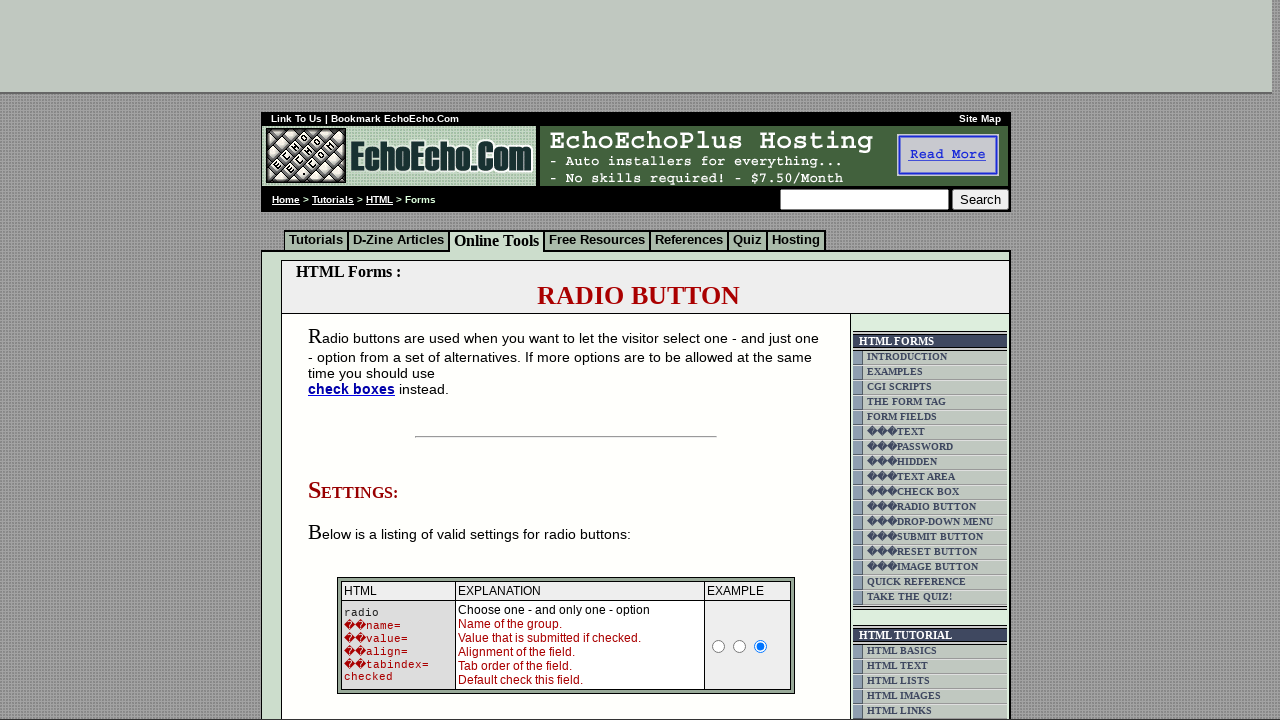

Waited for radio button group1 to be present on the page
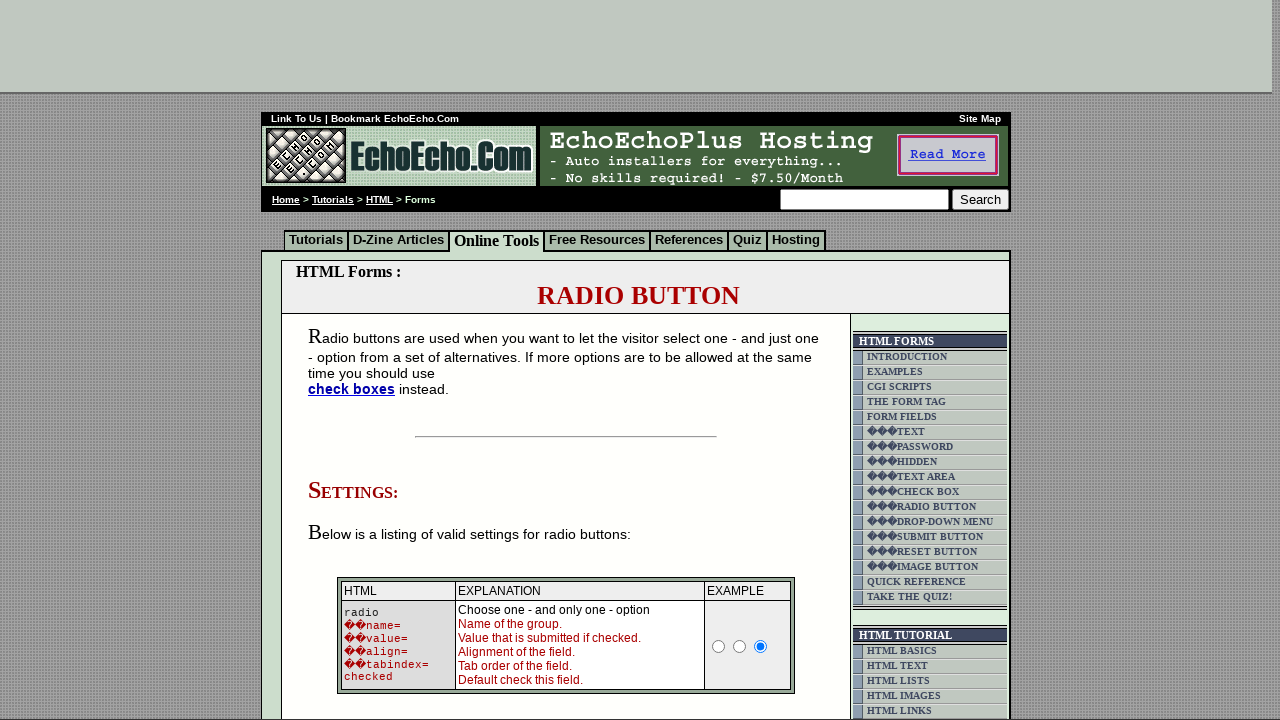

Located all radio buttons in group1
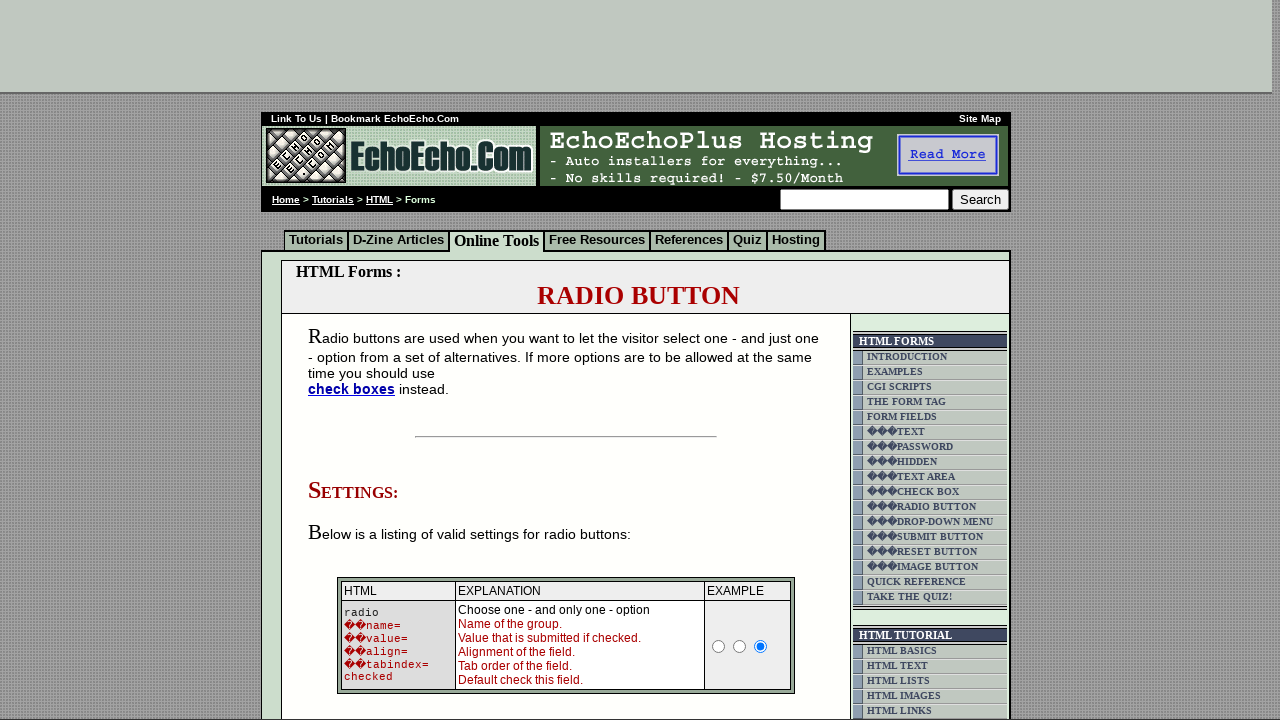

Clicked the first radio button (Milk) in group1 at (356, 360) on input[name='group1'] >> nth=0
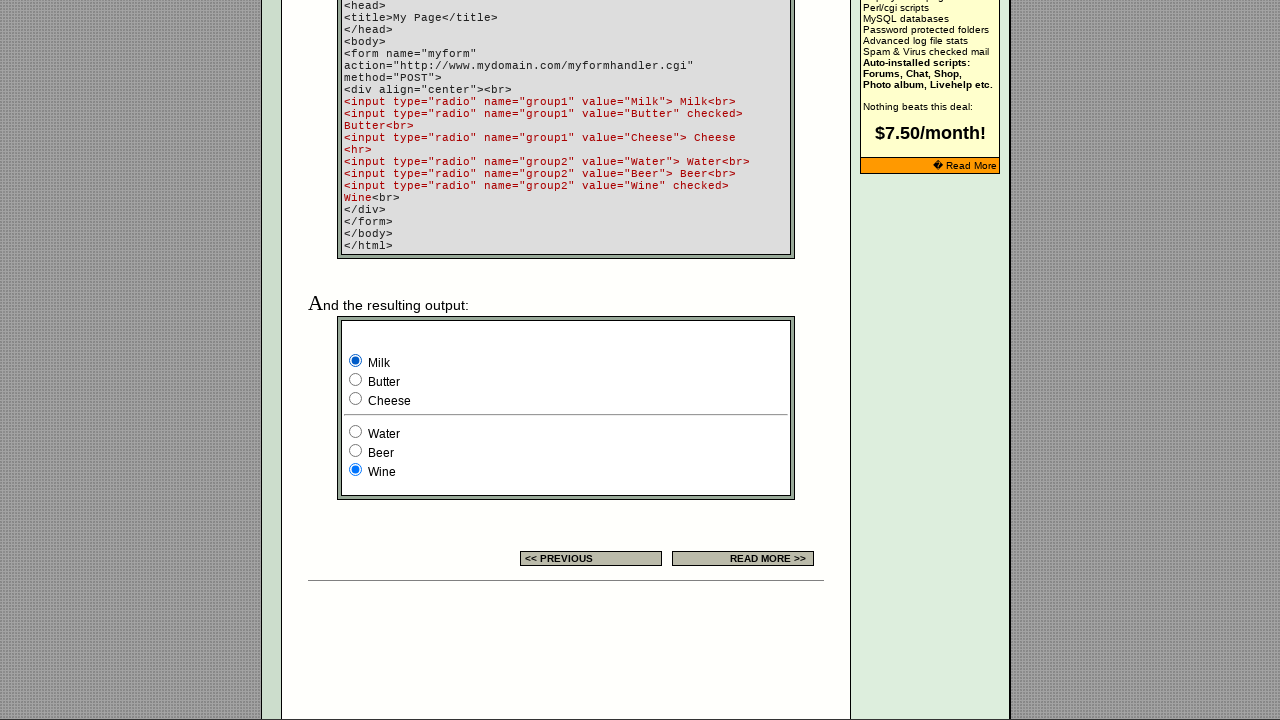

Clicked the third radio button (Cheese) in group1 at (356, 398) on input[name='group1'] >> nth=2
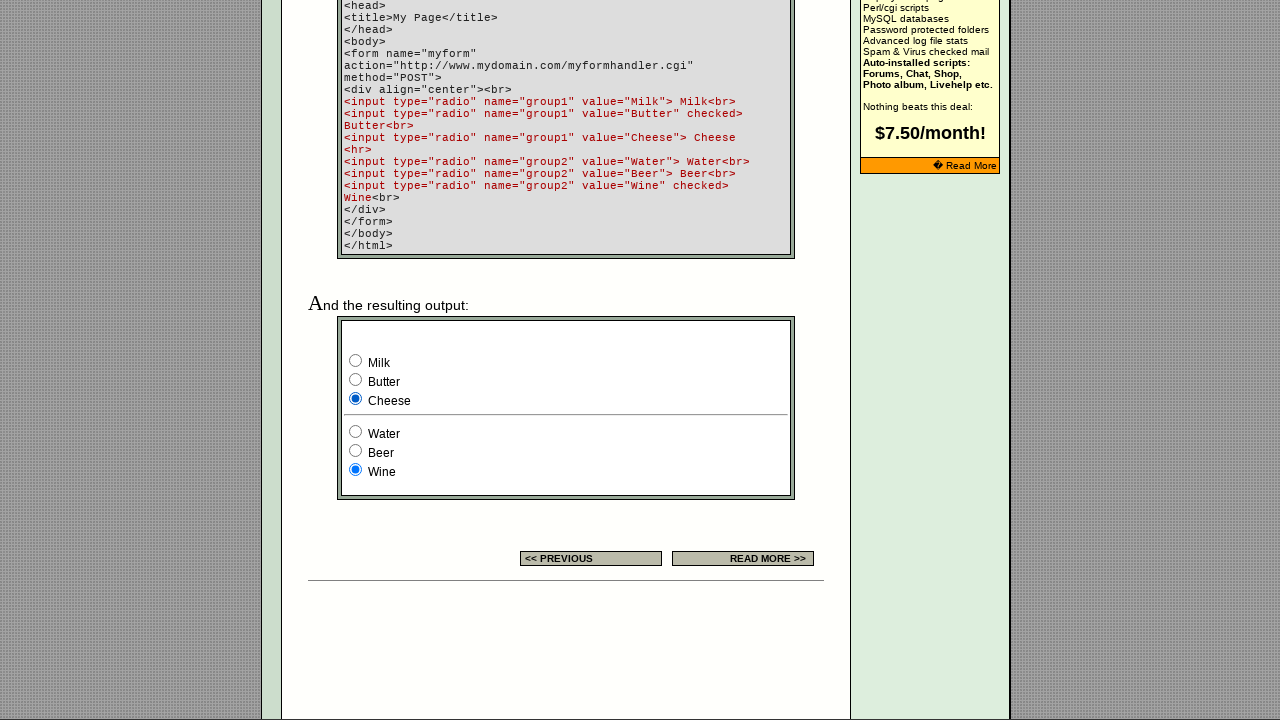

Verified that the Cheese radio button is checked
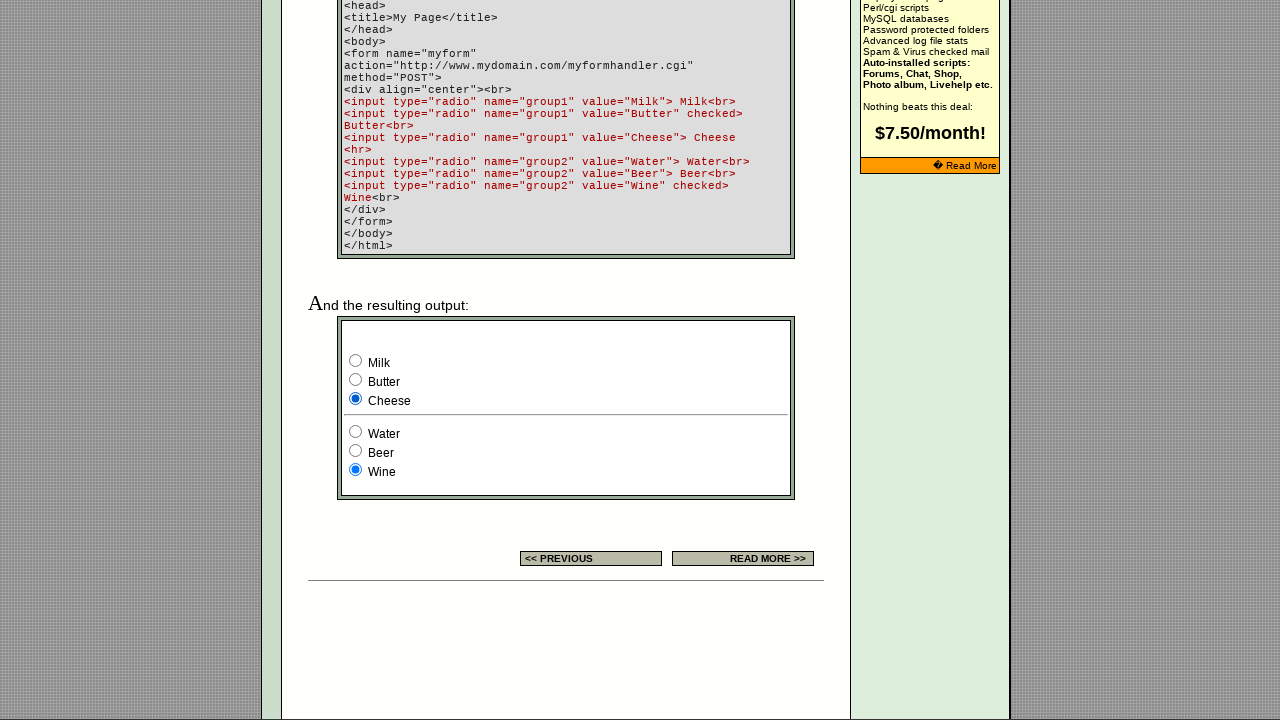

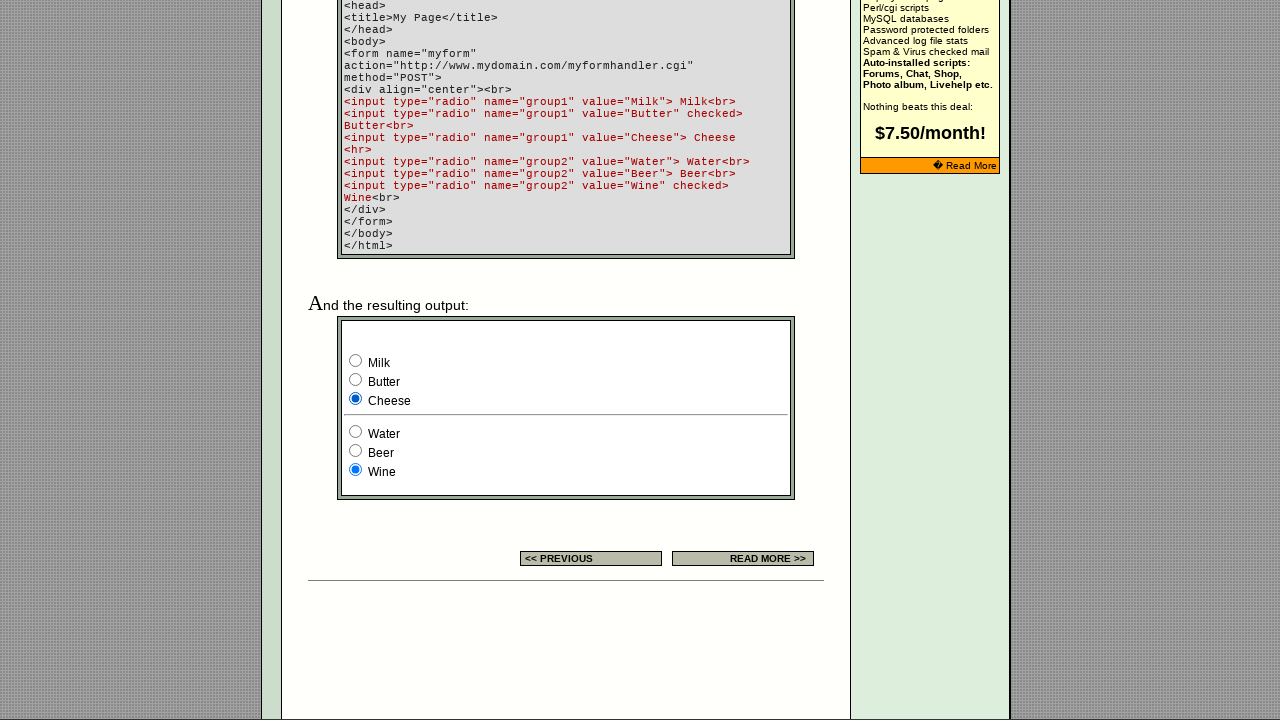